Tests the sign-up form by entering an email address in the email field

Starting URL: https://politrip.com/account/sign-up

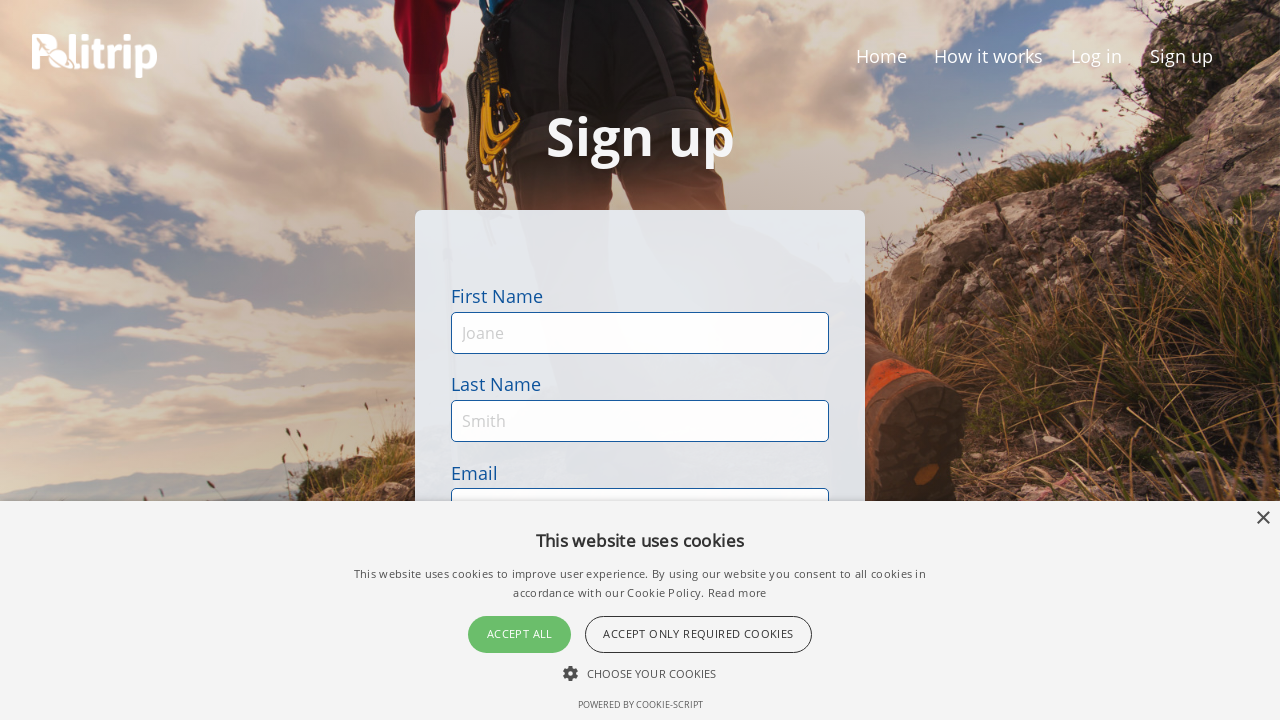

Entered email address 'sarah.jones87@example.com' in the email field on #email
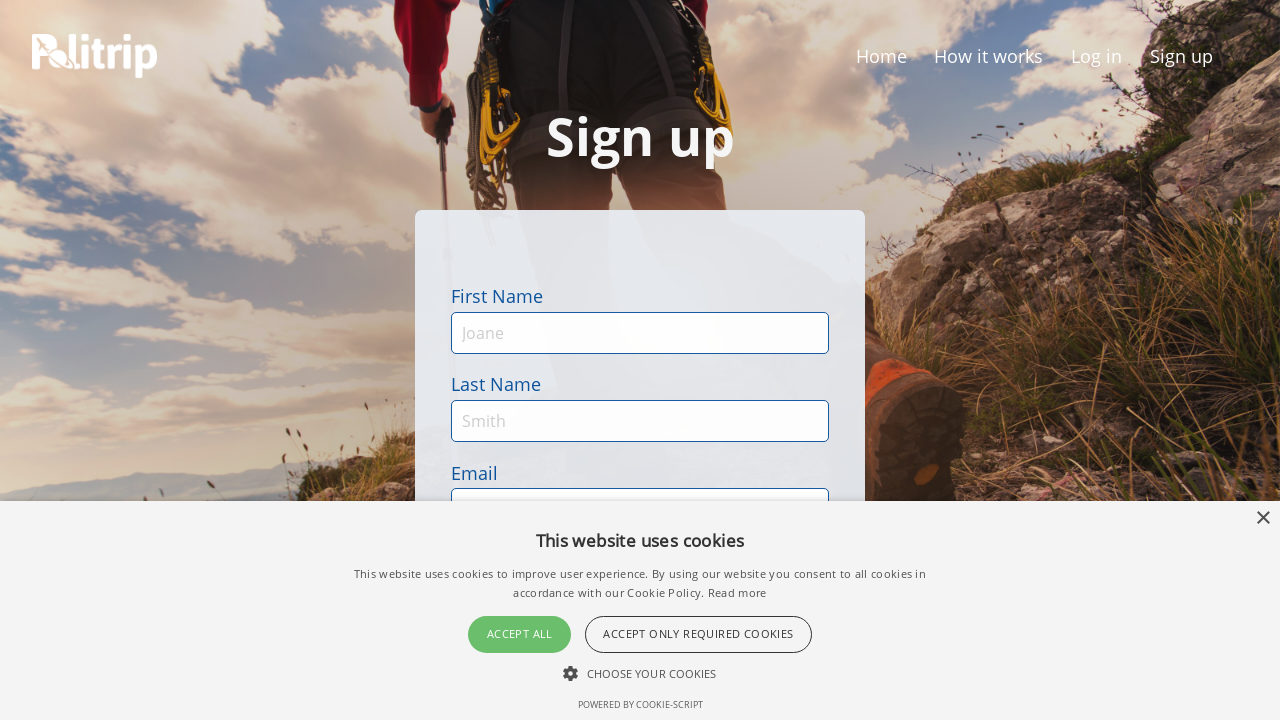

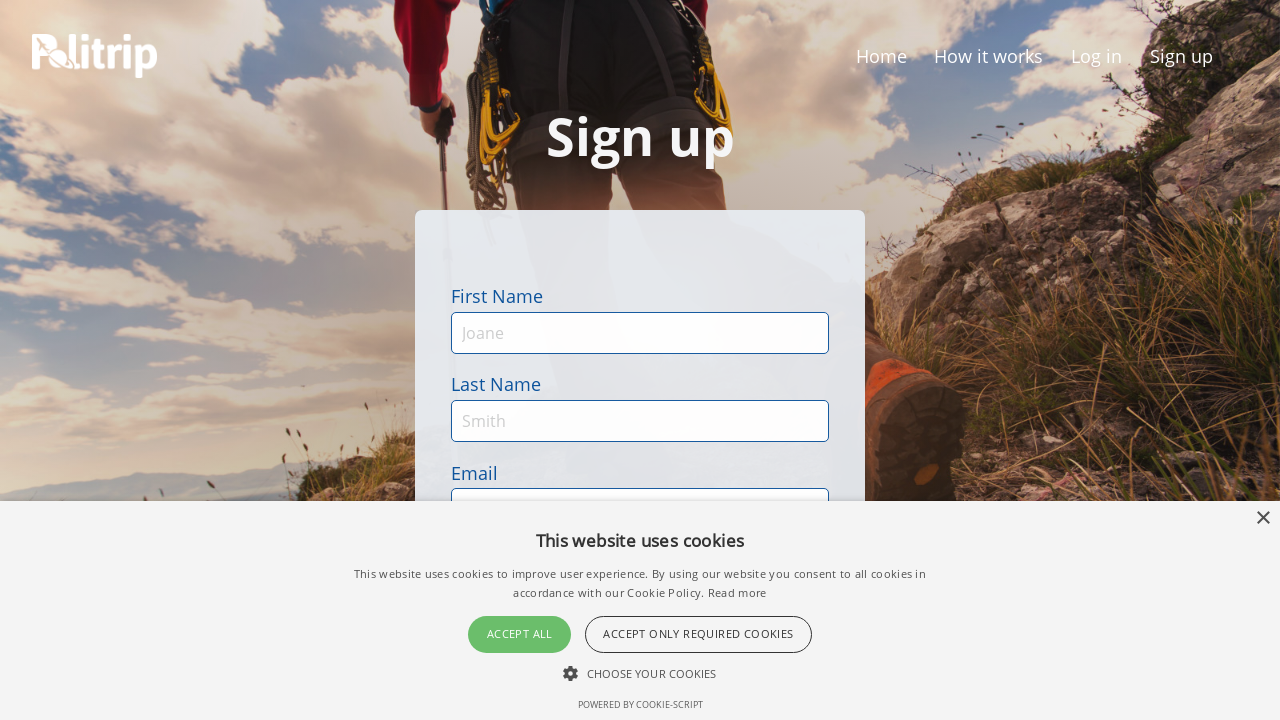